Tests mouse hover functionality by hovering over an image element on the page

Starting URL: http://the-internet.herokuapp.com/hovers

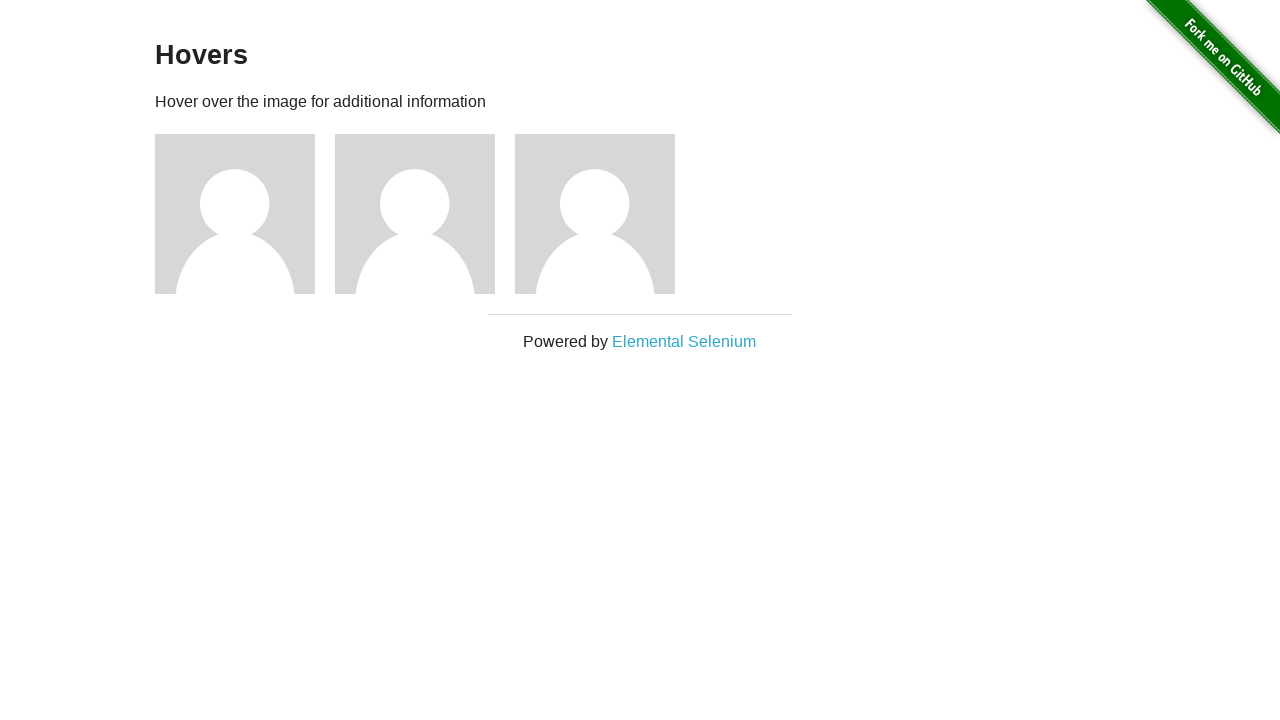

Waited for image element to be present
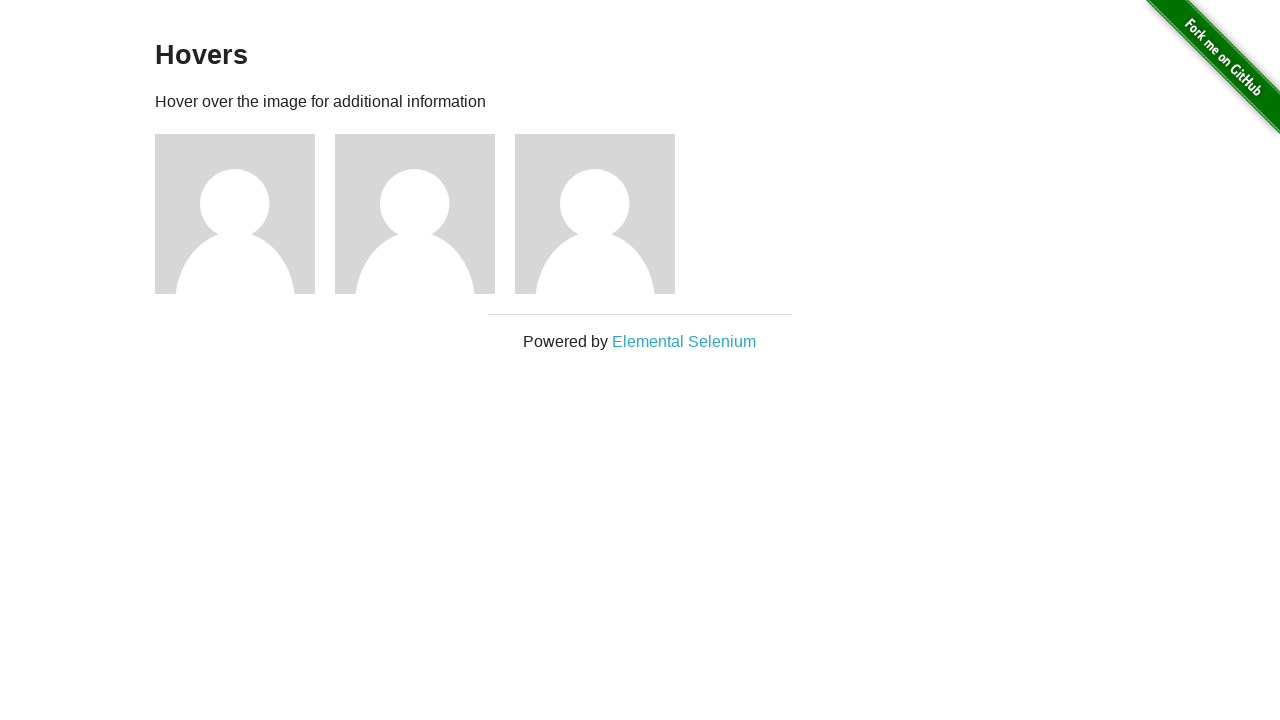

Hovered mouse over the first image element at (235, 214) on .figure img >> nth=0
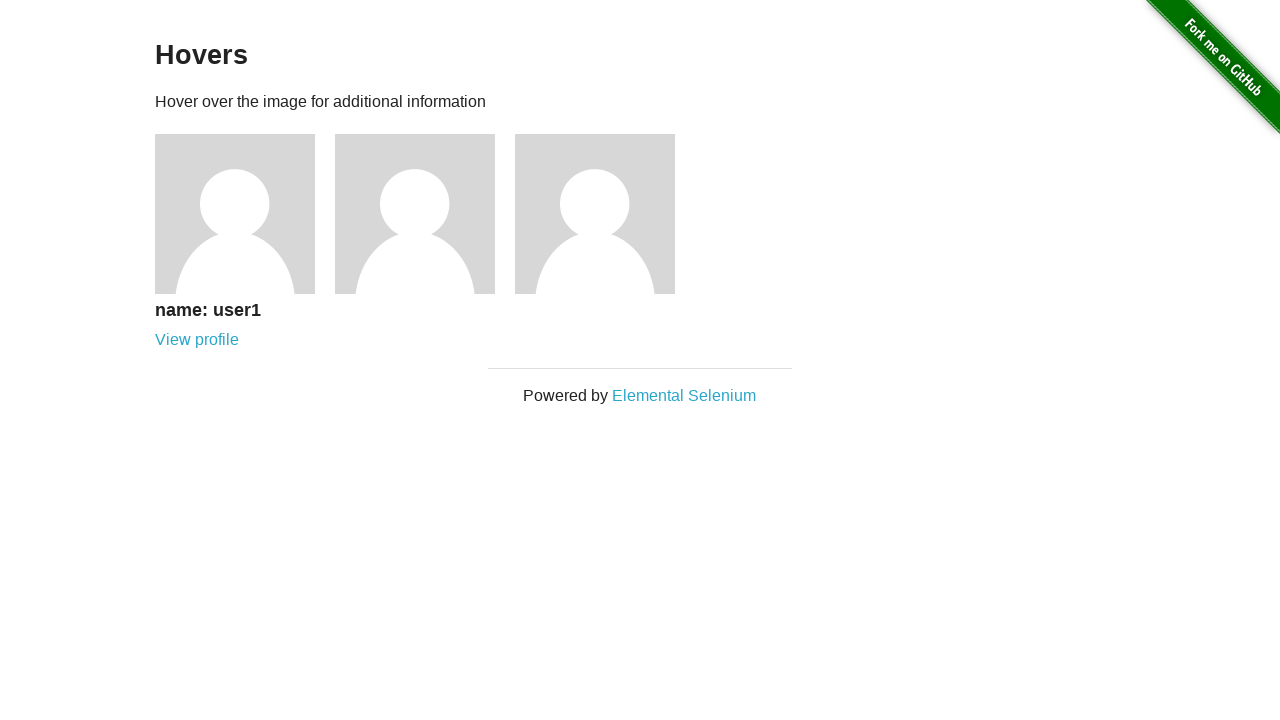

Waited for hover content (figcaption) to become visible
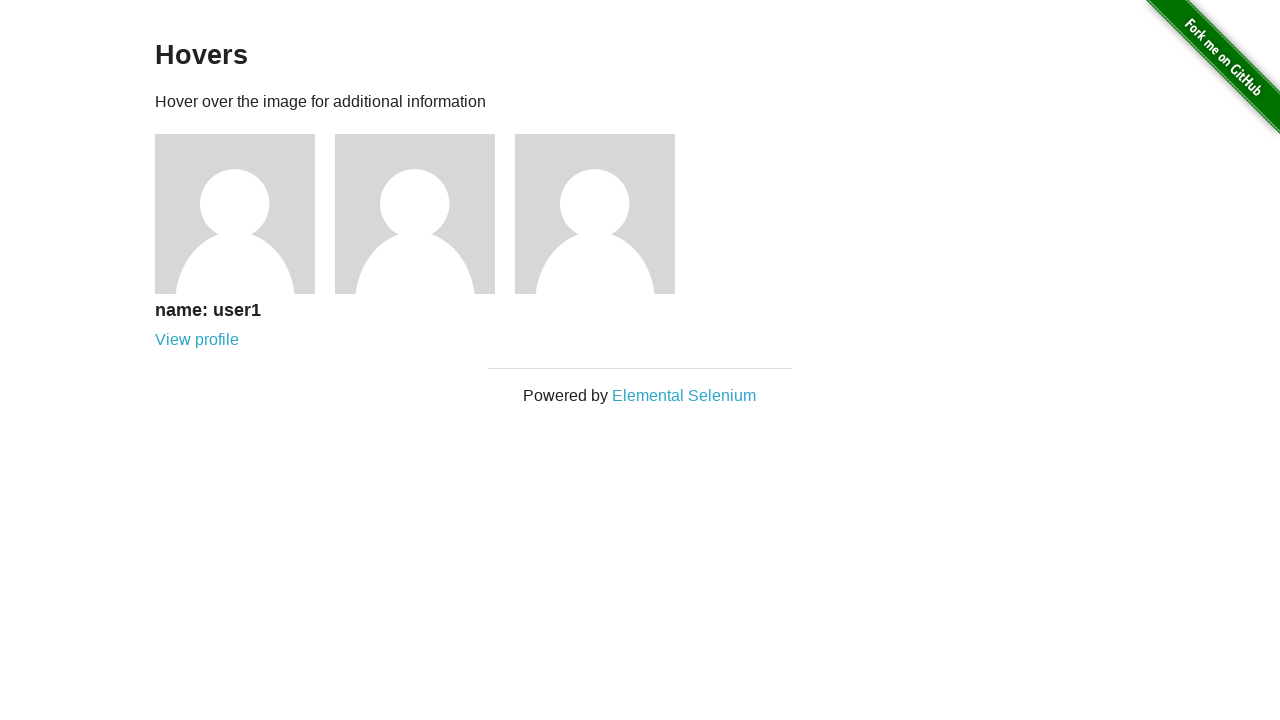

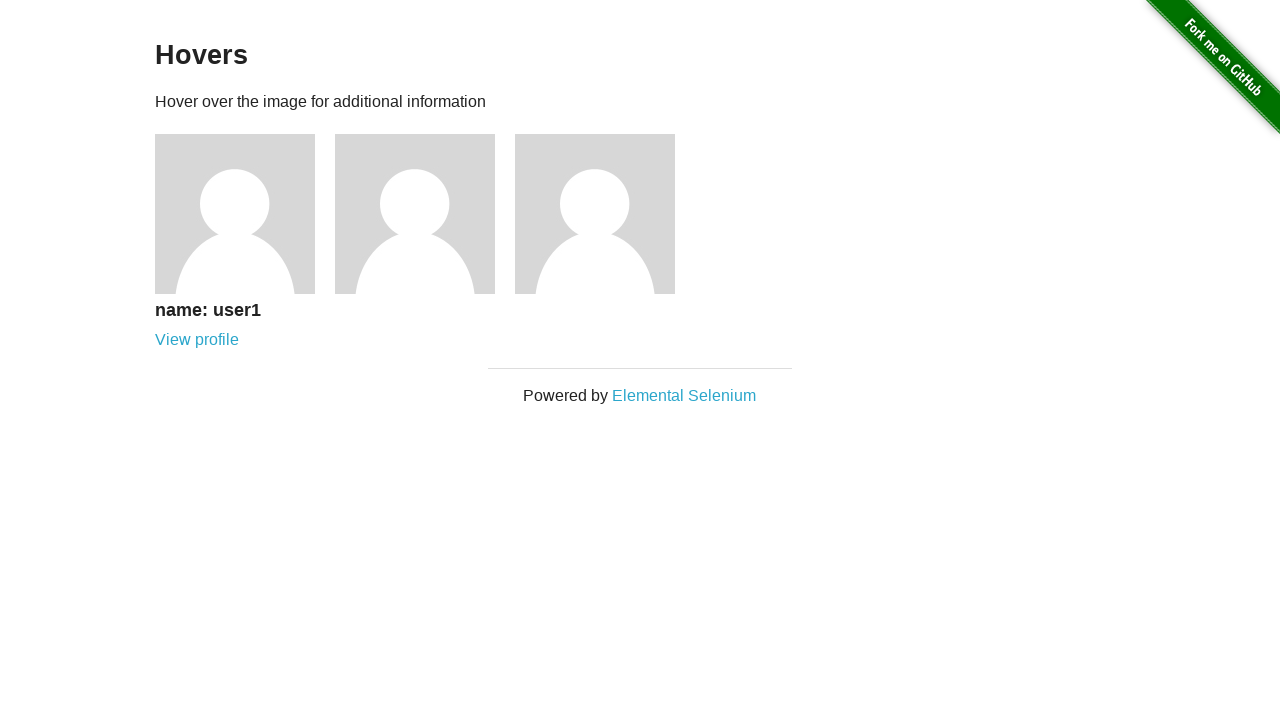